Tests the user registration flow on a hotel website by filling in signup form fields (email, password, name, membership type, birthday) and verifying the information is correctly displayed on the resulting My Page.

Starting URL: https://hotel-example-site.takeyaqa.dev/ja/signup.html

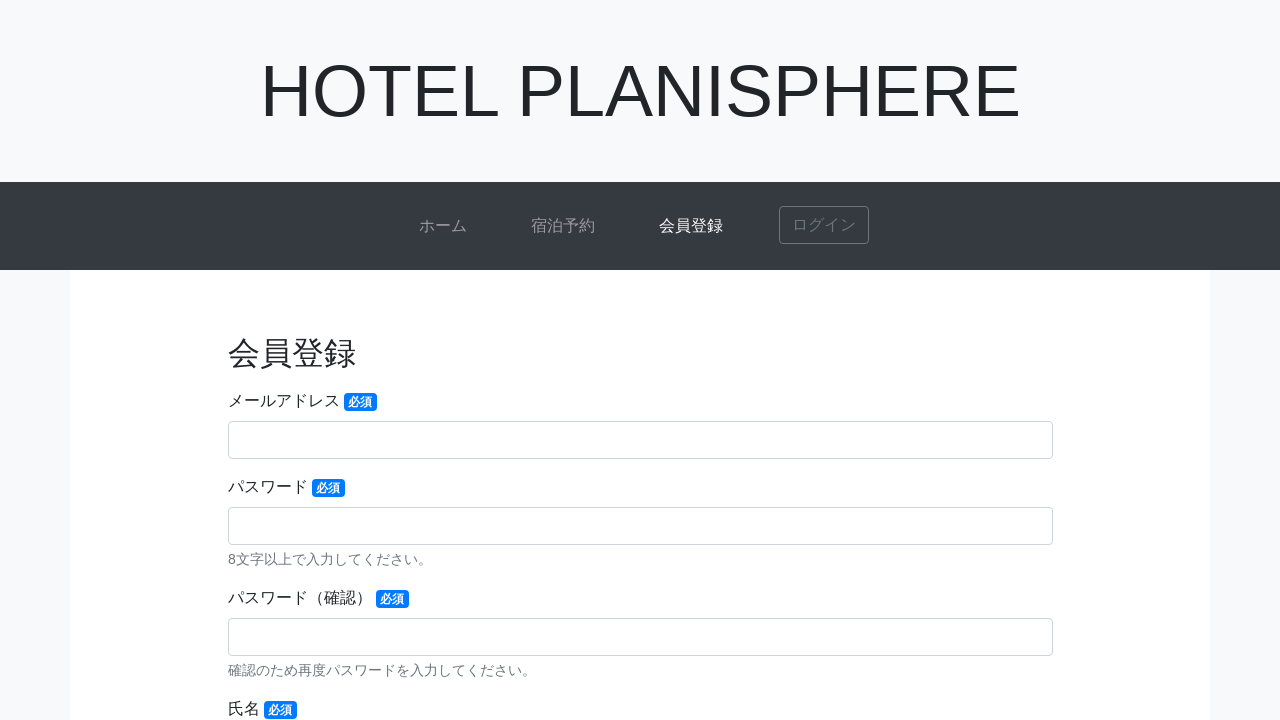

Filled email address field with 'newuser_847@example.com' on internal:label="\u30e1\u30fc\u30eb\u30a2\u30c9\u30ec\u30b9"i
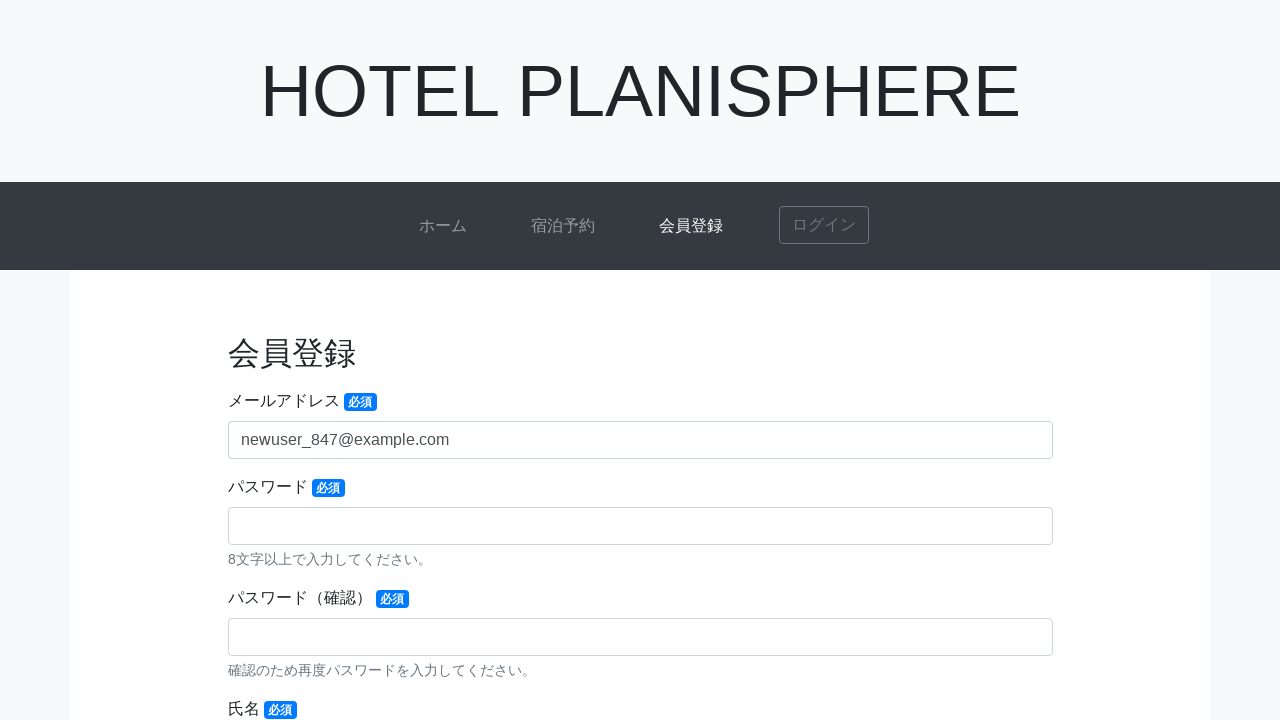

Filled password field with 'securePass123' on input[name='password']
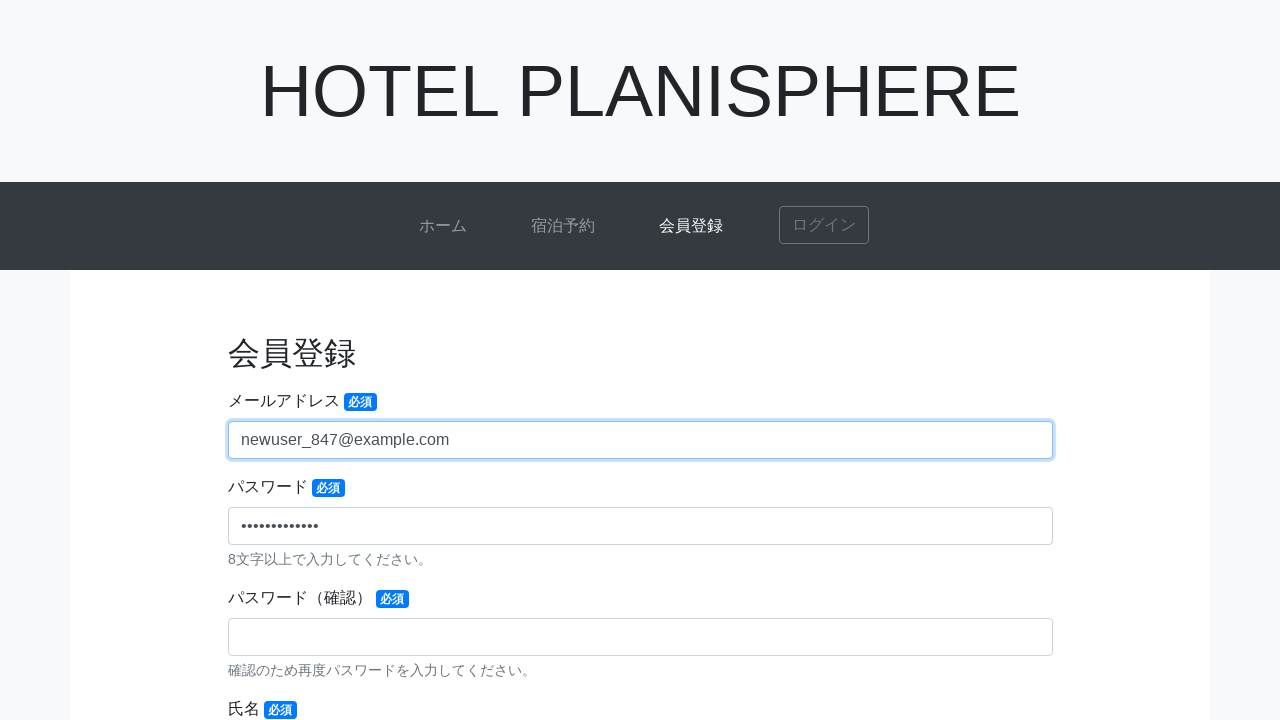

Filled password confirmation field with 'securePass123' on input[name='password-confirmation']
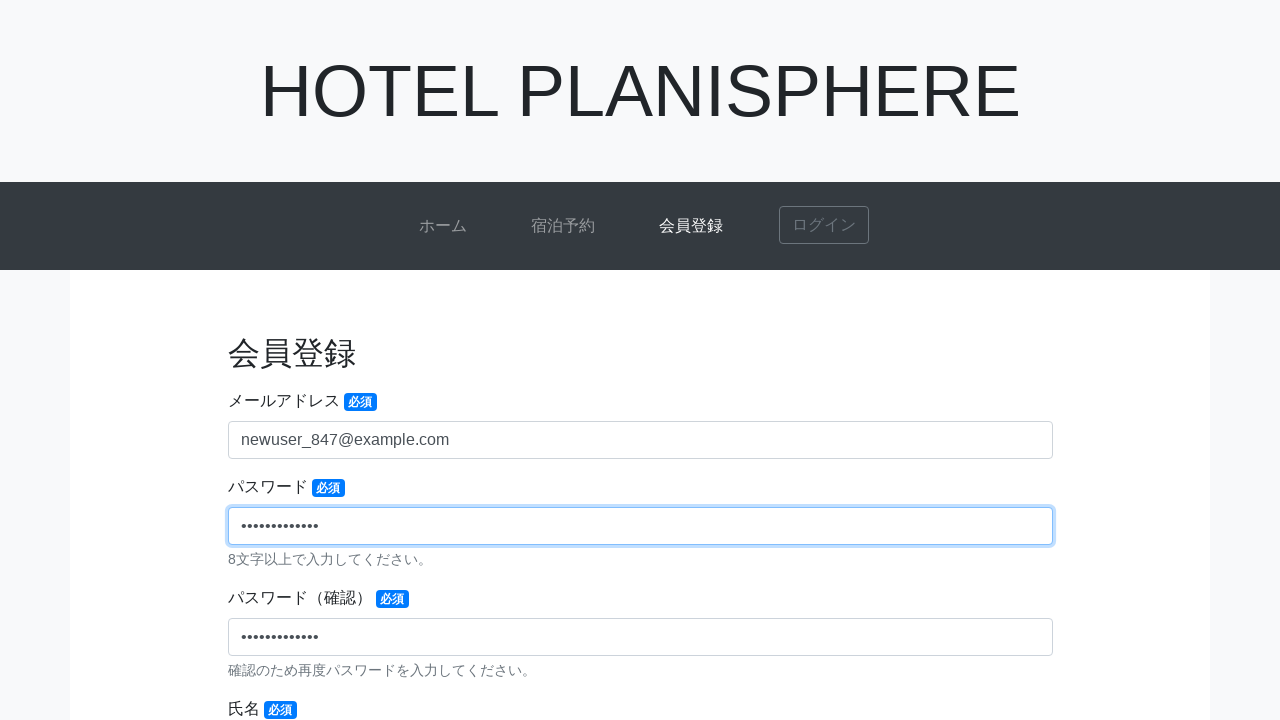

Filled name field with '田中太郎' on internal:label="\u6c0f\u540d"i
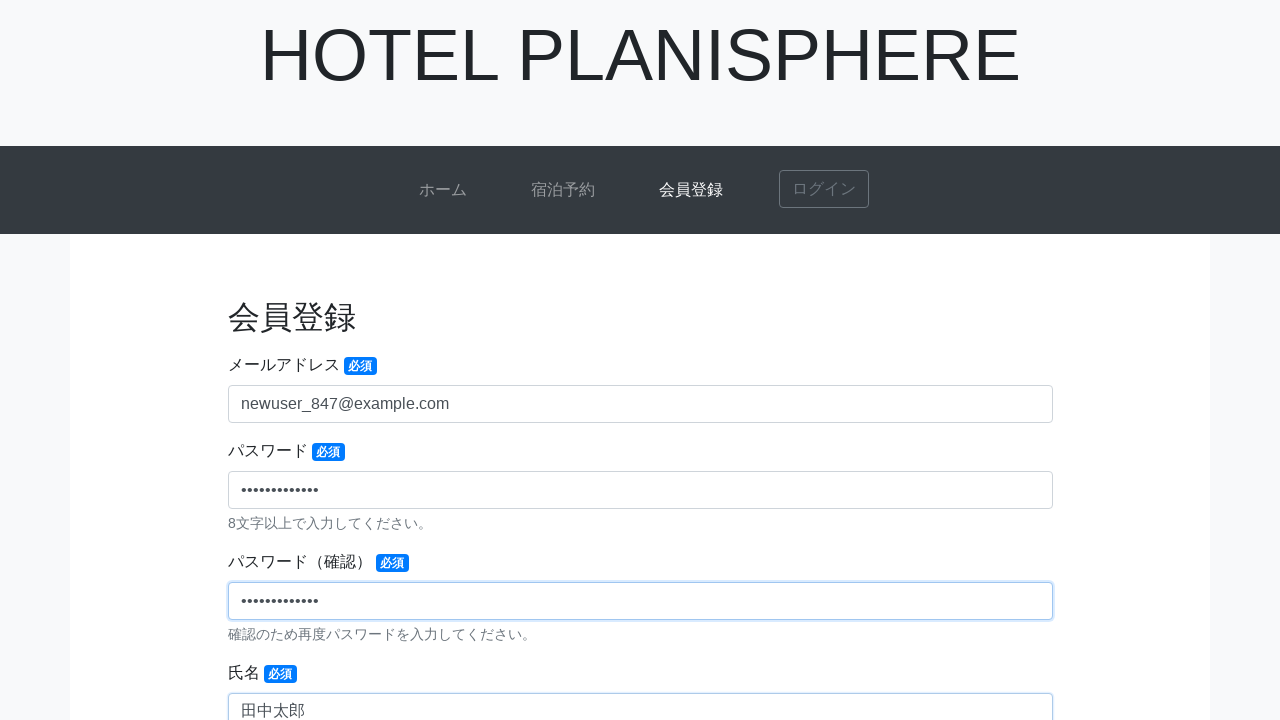

Checked premium member checkbox on internal:label="\u30d7\u30ec\u30df\u30a2\u30e0\u4f1a\u54e1"i
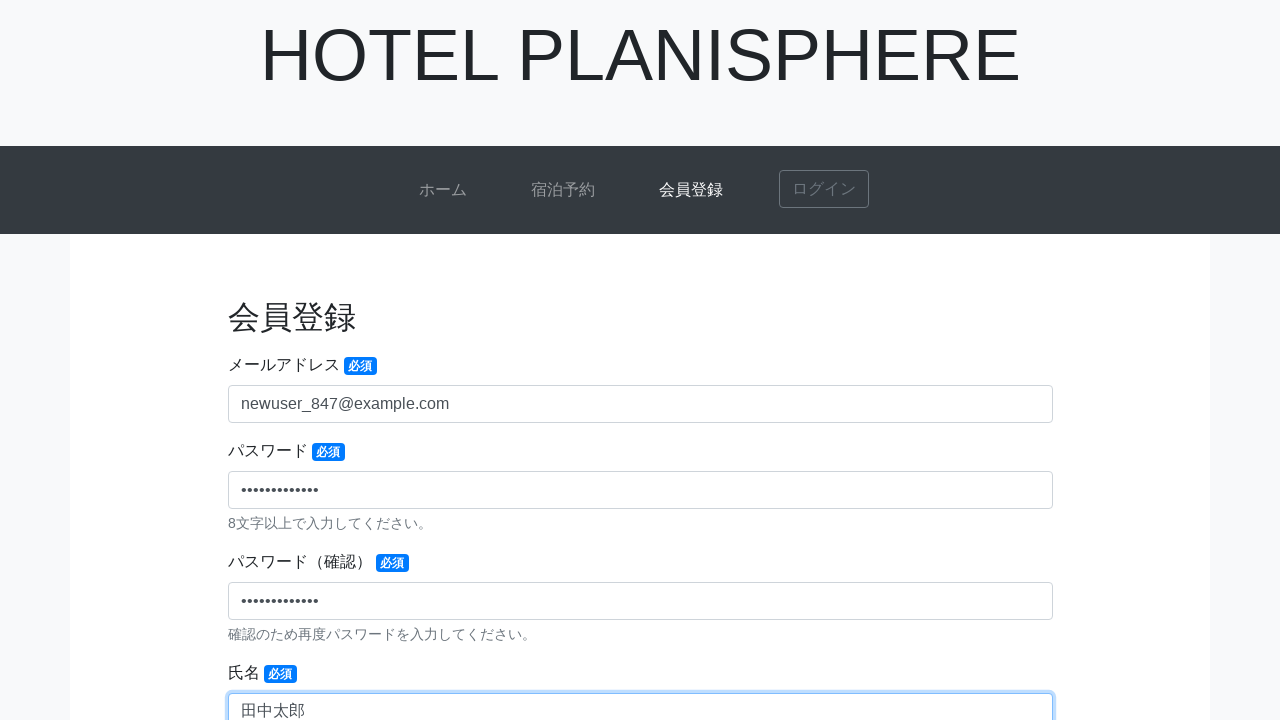

Filled birthday field with '1990-05-15' on input[type='date'][name='birthday']
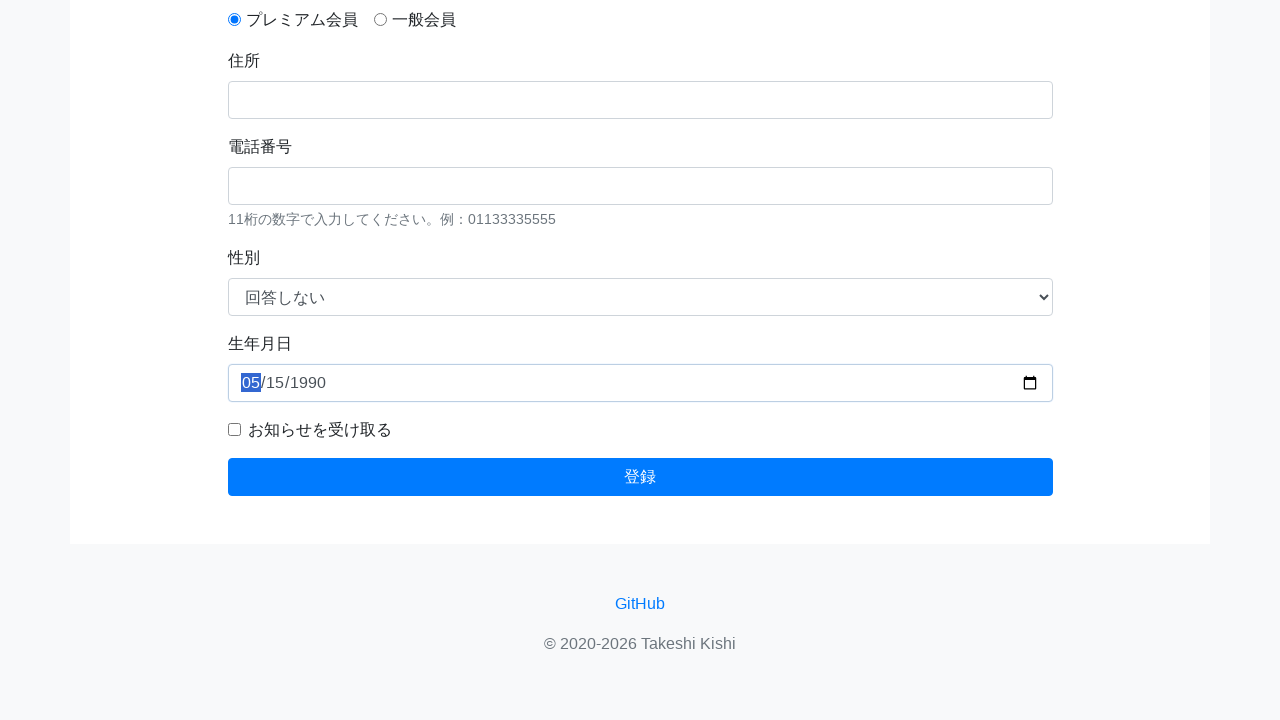

Clicked registration button at (640, 477) on internal:role=button[name="登録"i]
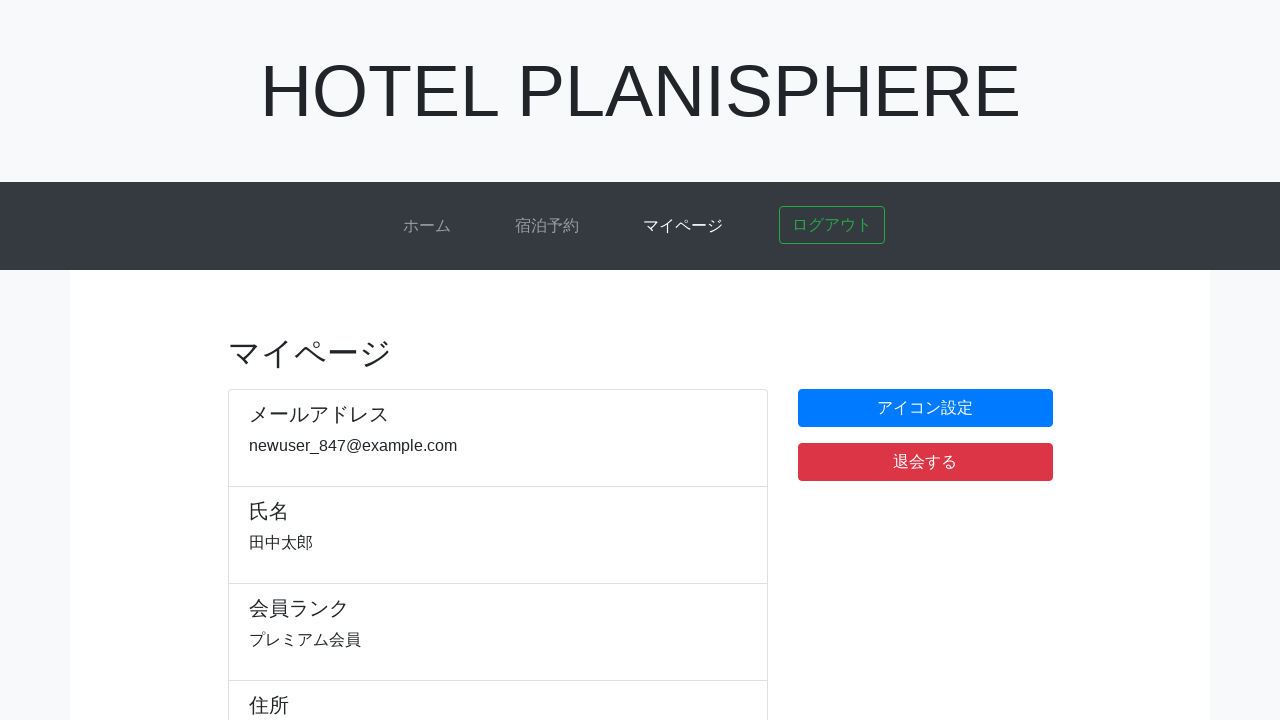

Navigated to My Page after registration
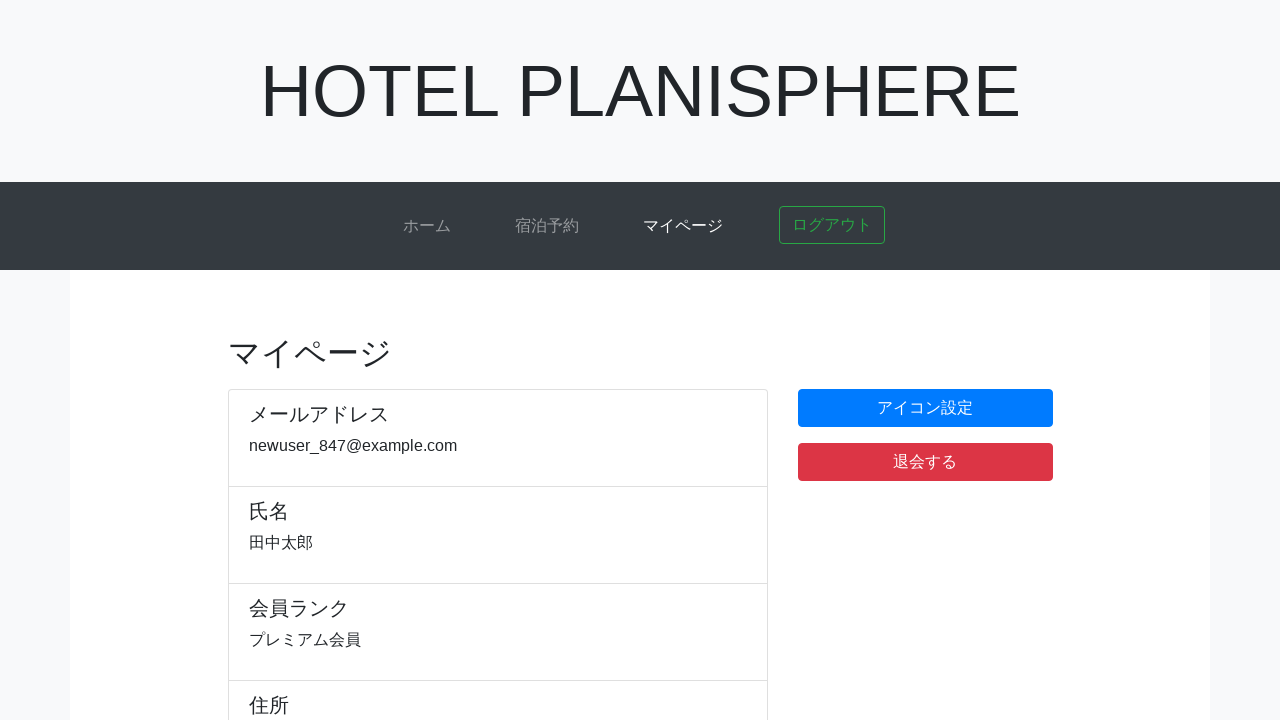

My Page heading is visible
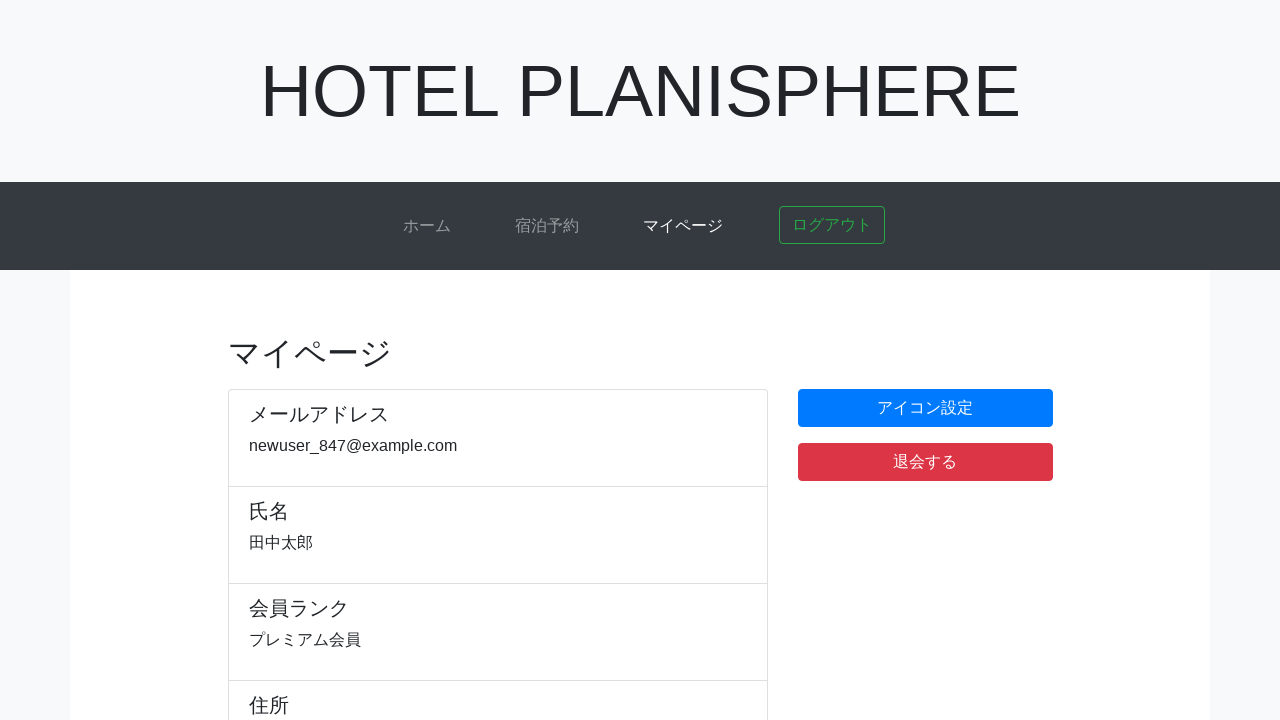

Email address is displayed on My Page
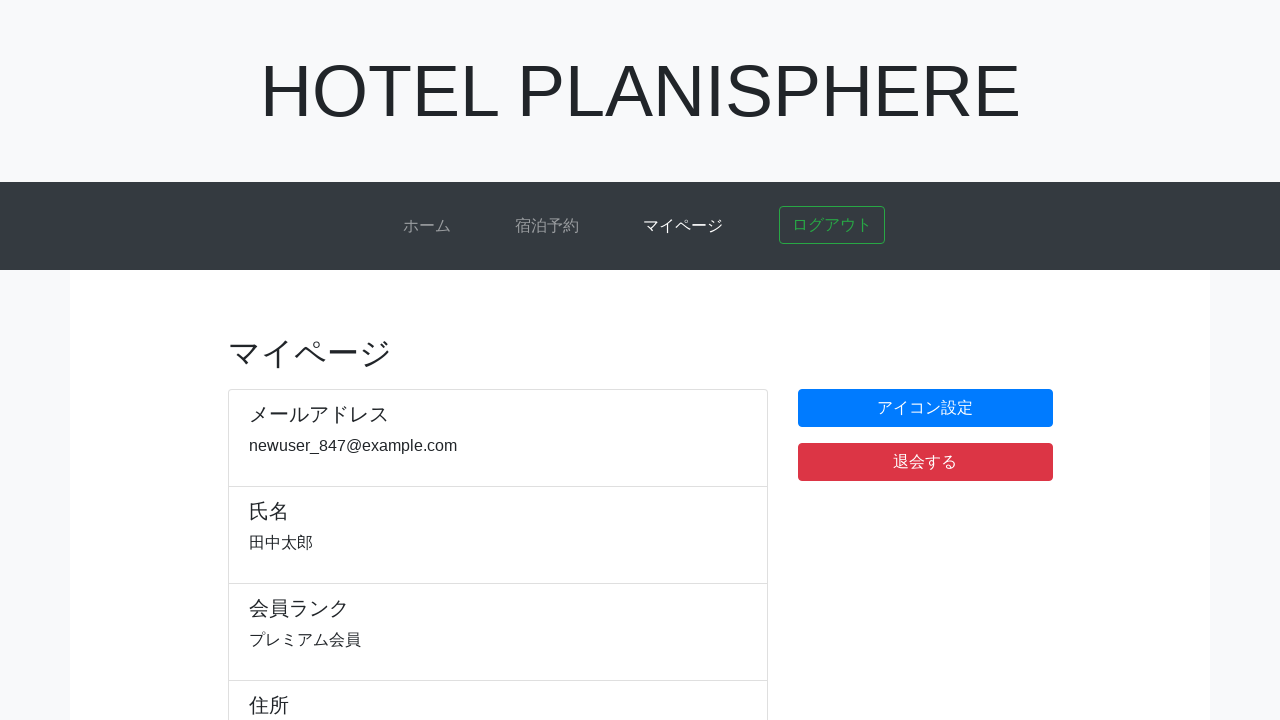

User name is displayed on My Page
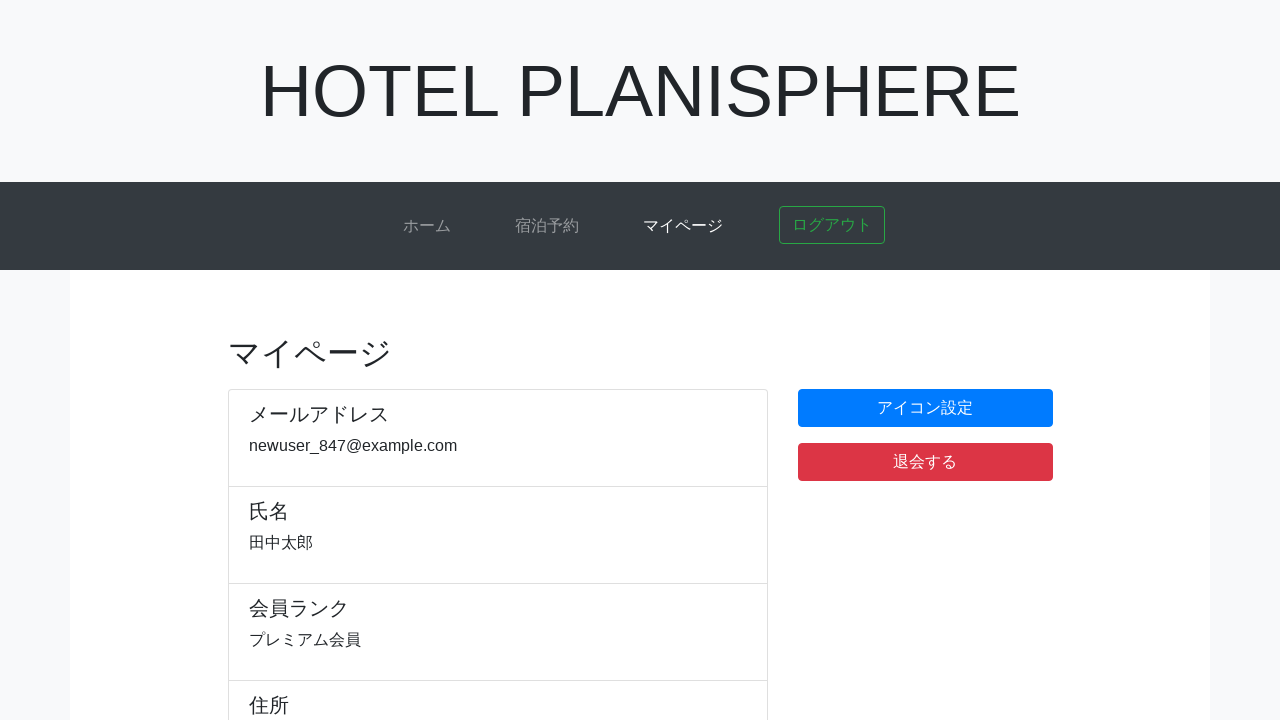

Premium member status is displayed on My Page
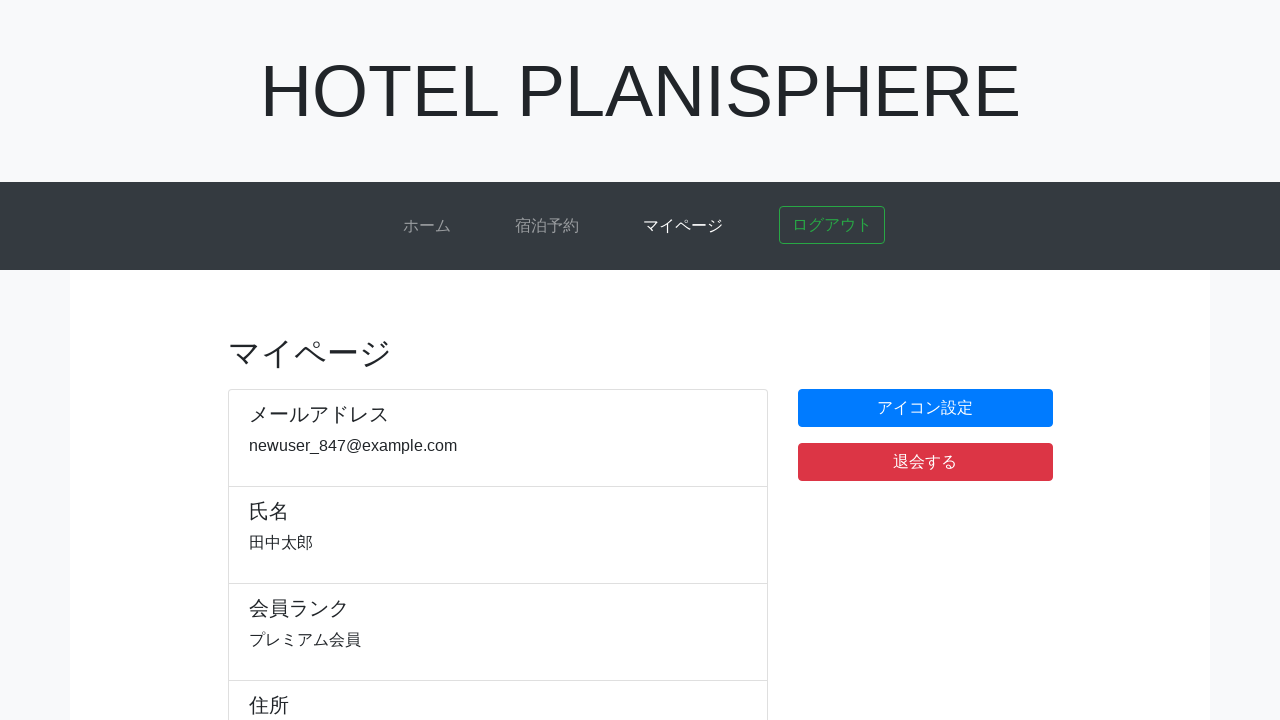

Birthday is displayed on My Page as '1990年5月15日'
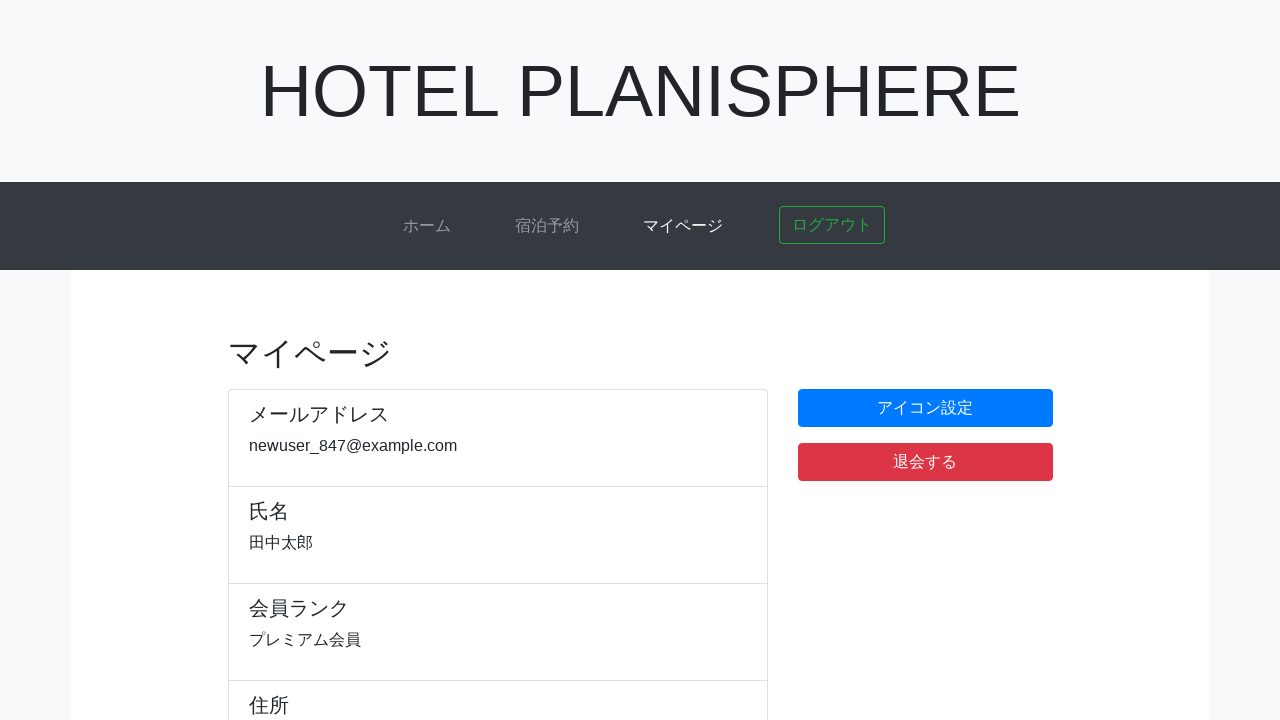

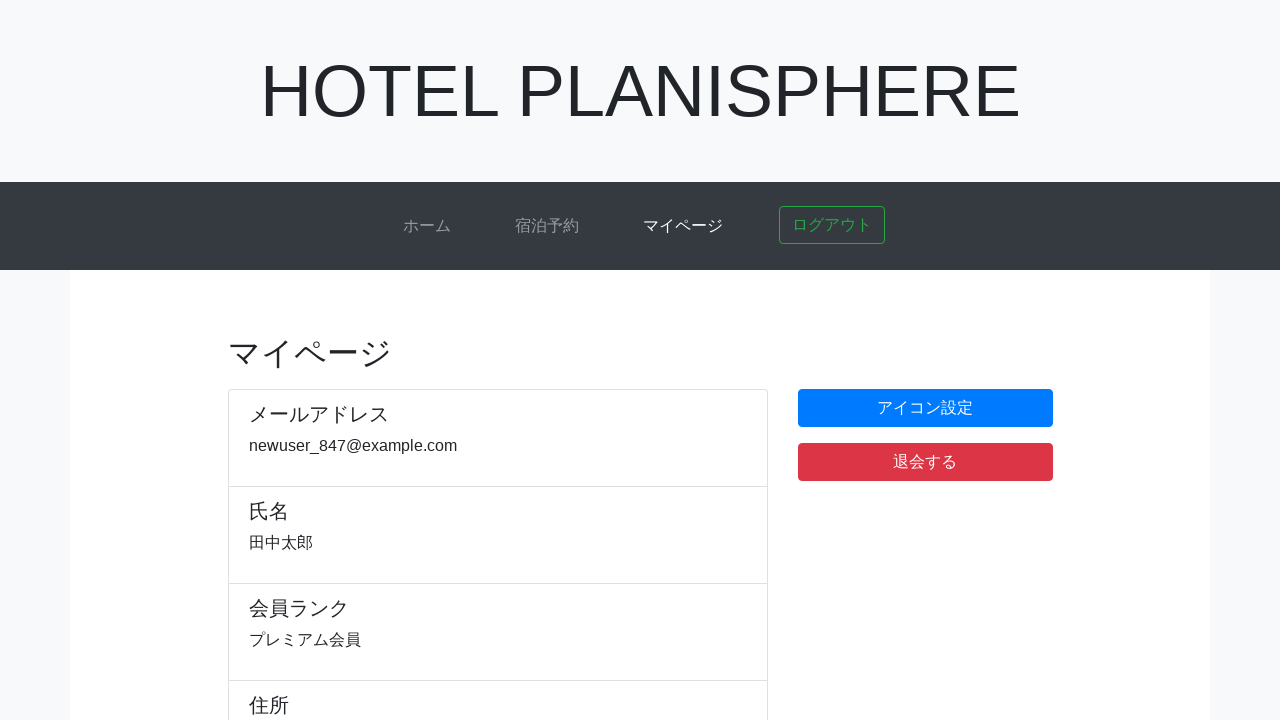